Clicks on the About COMETS button and opens it in a new tab, then closes the tab

Starting URL: https://comets-analytics.org

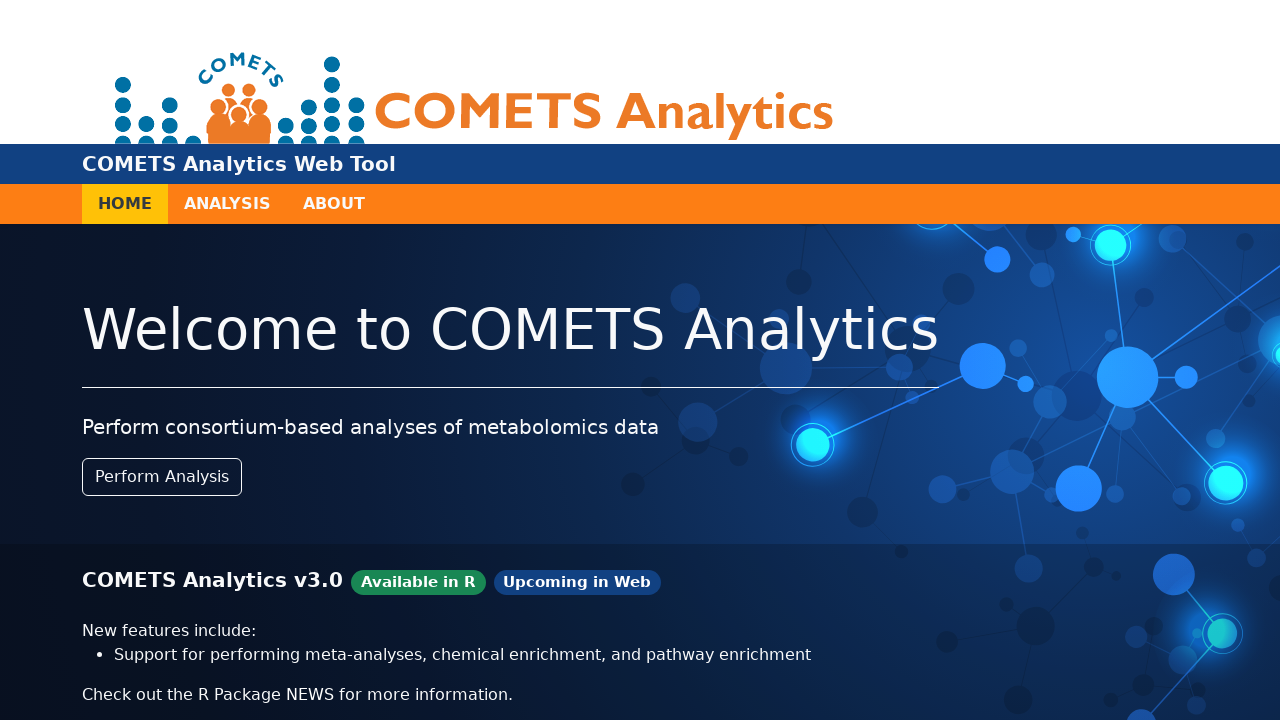

Scrolled down 1000px to view the About COMETS button
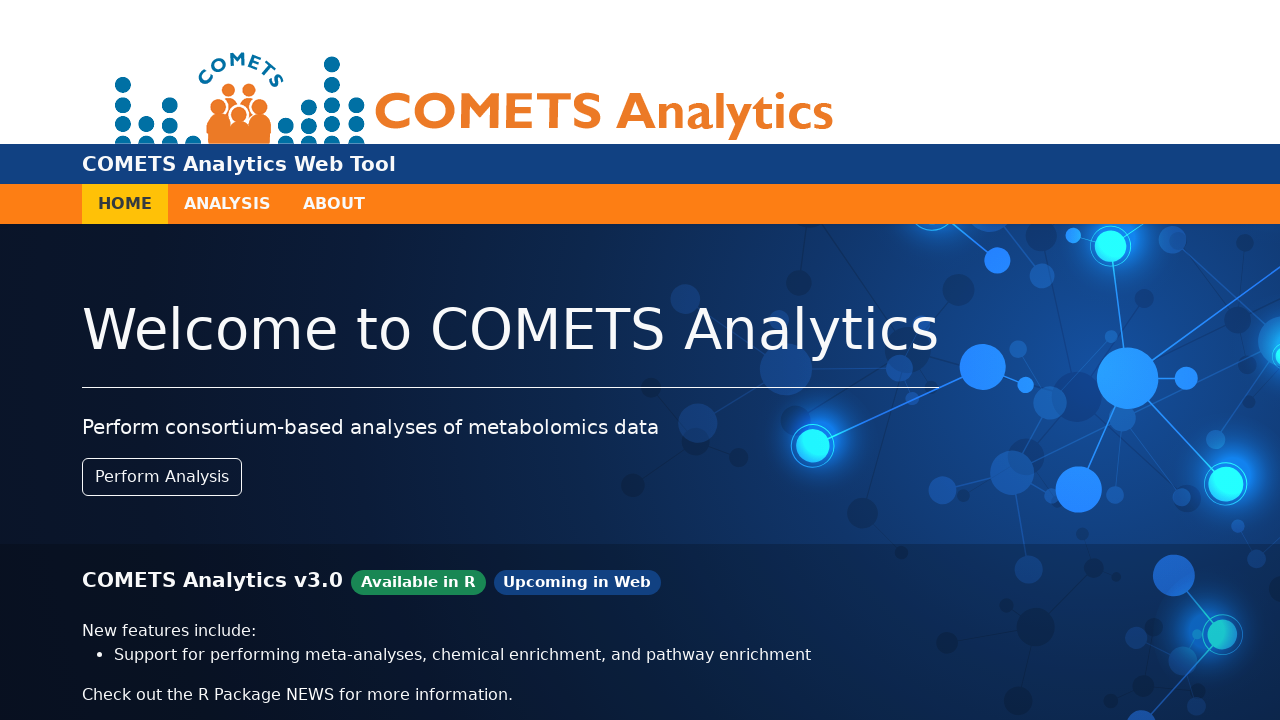

Clicked on About COMETS button and opened in new tab at (902, 556) on text=About COMETS
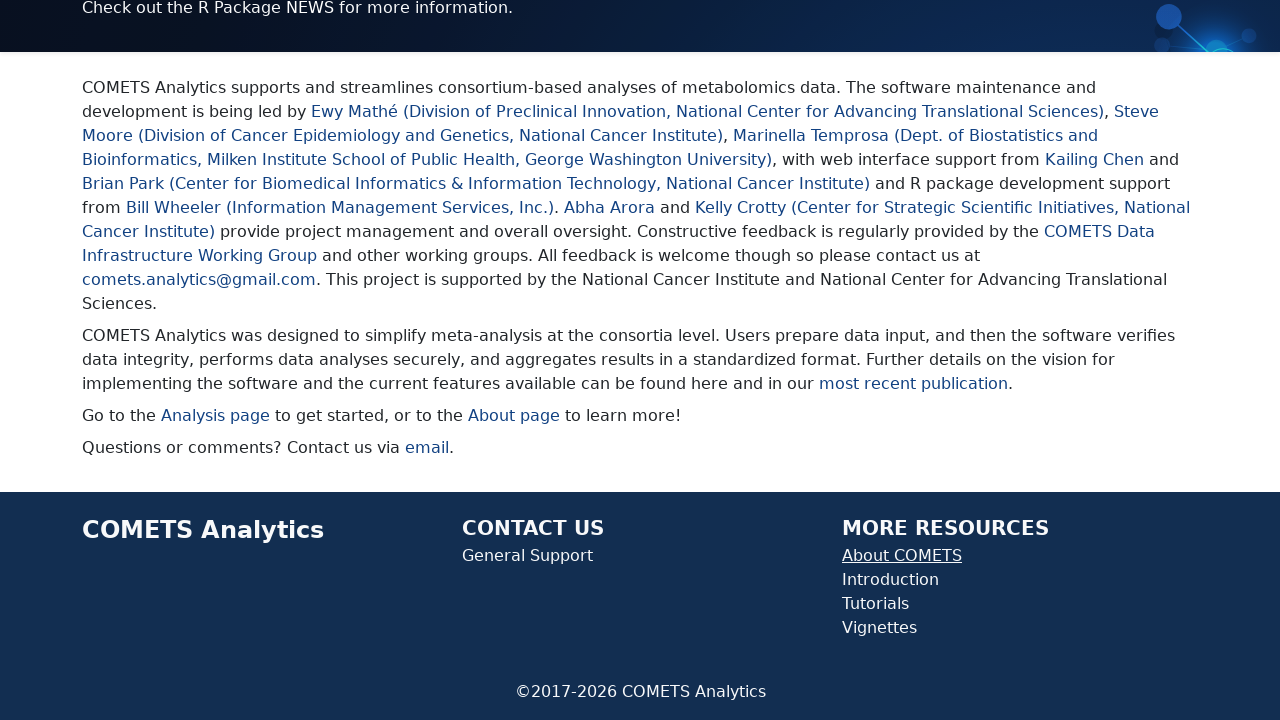

Closed the new tab with About COMETS
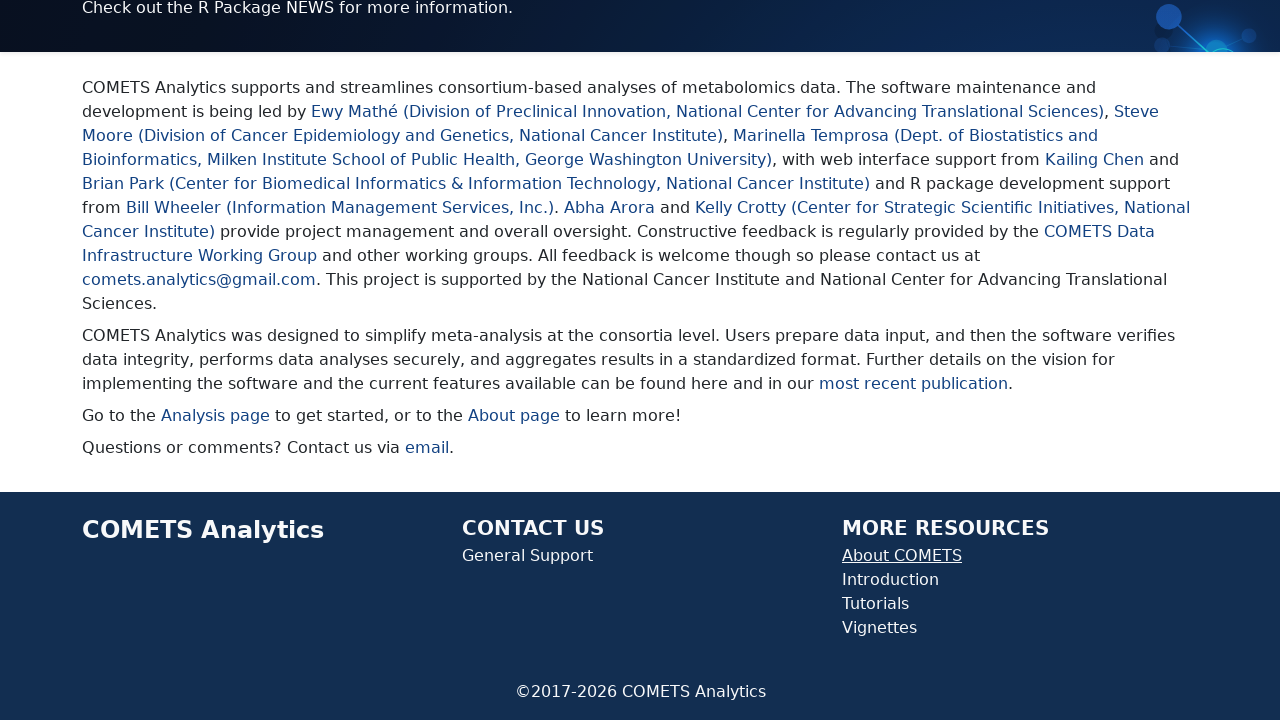

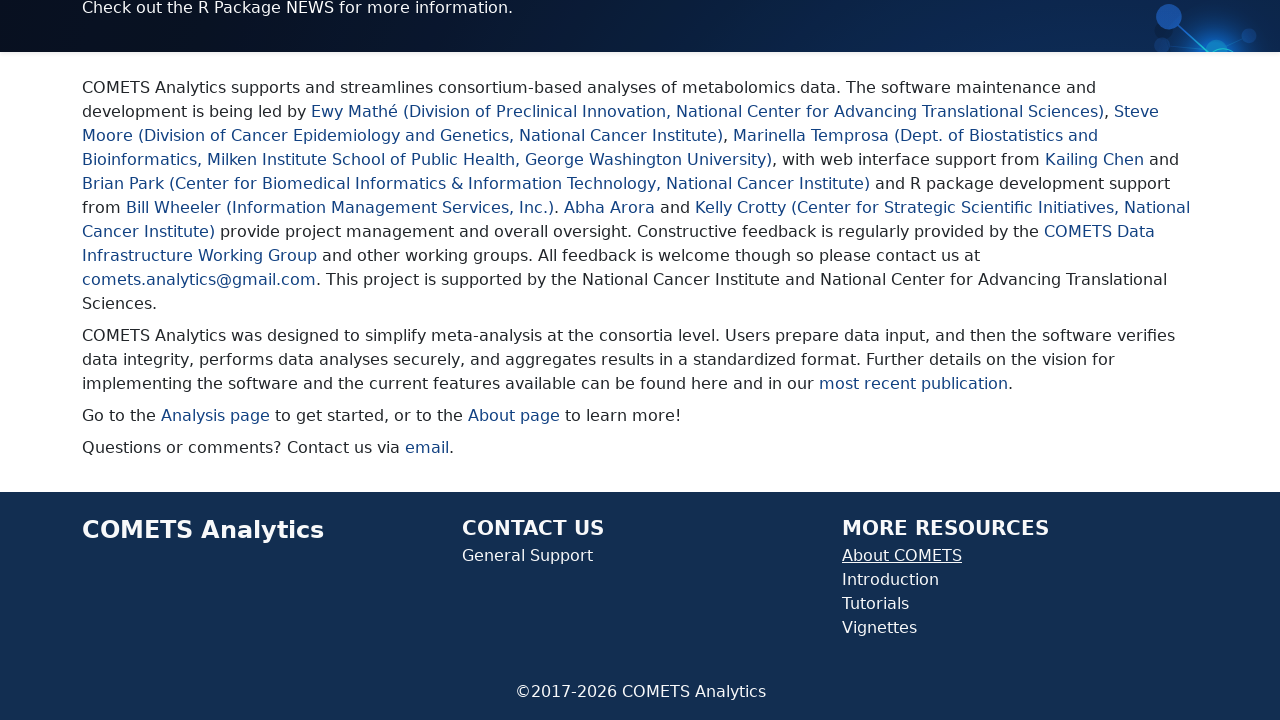